Navigates to GeeksforGeeks website and scrolls down the page by 3000 pixels using JavaScript

Starting URL: https://www.geeksforgeeks.org/

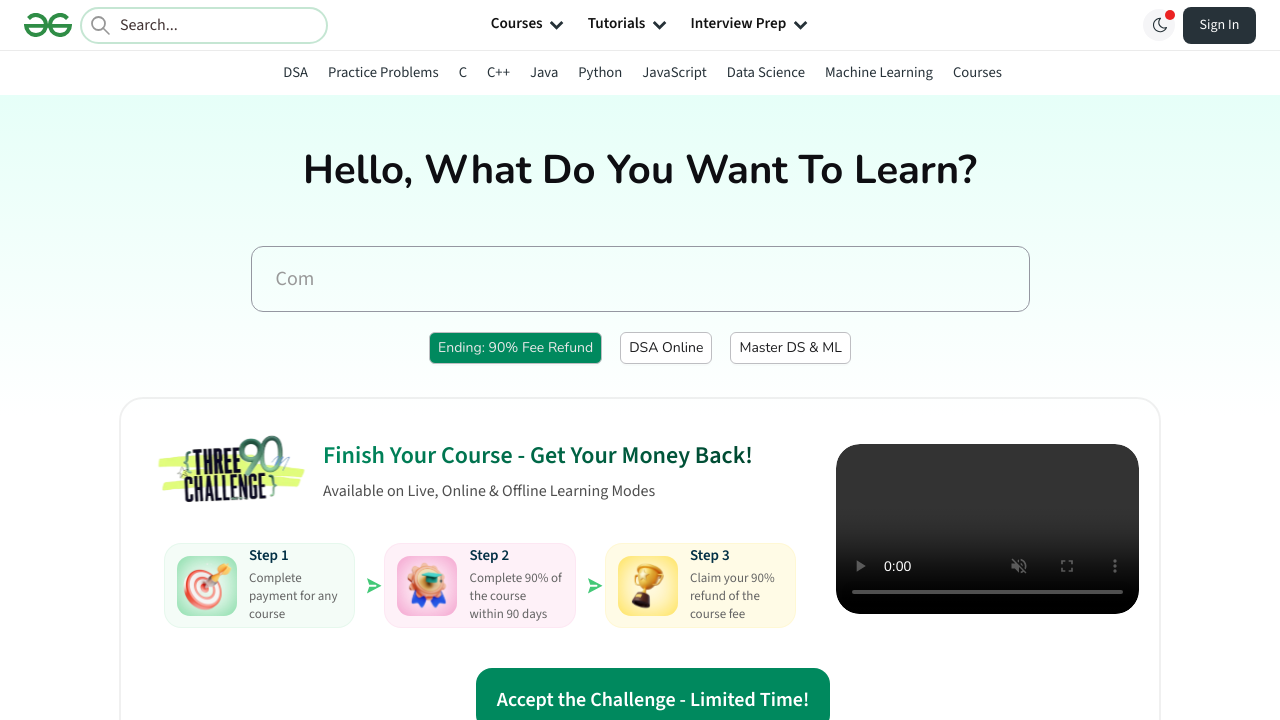

Navigated to GeeksforGeeks website
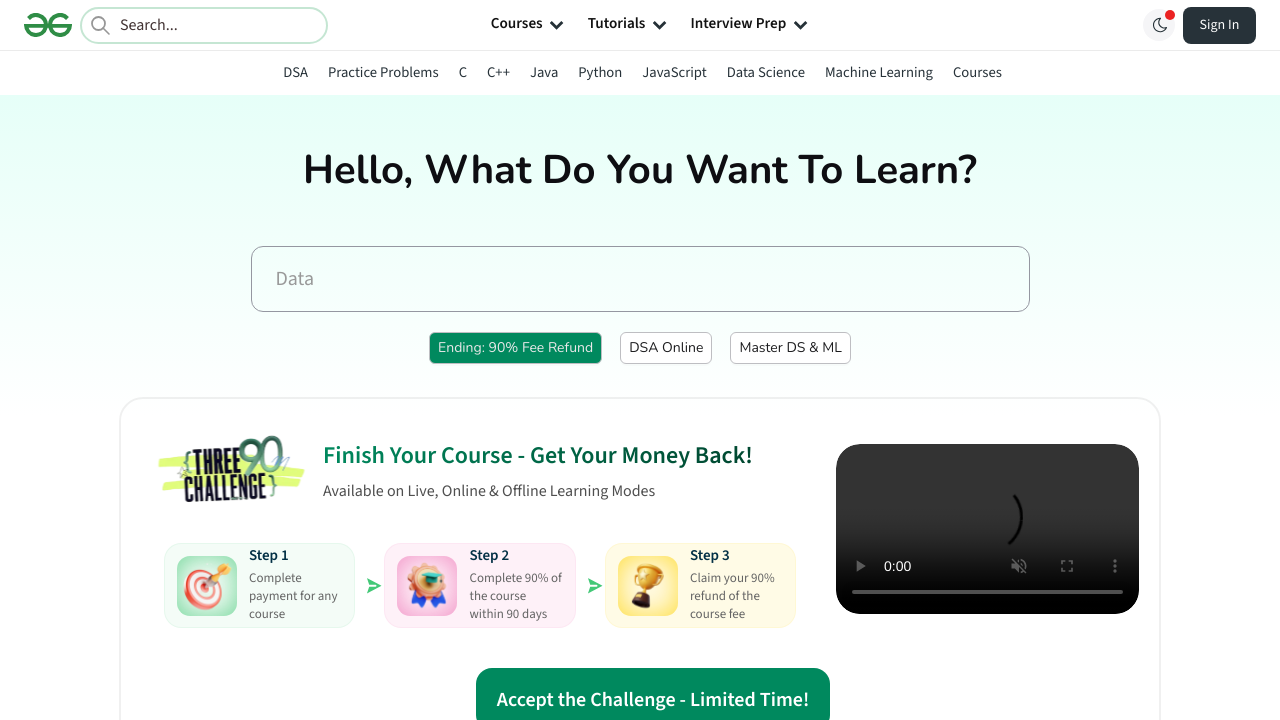

Scrolled down the page by 3000 pixels using JavaScript
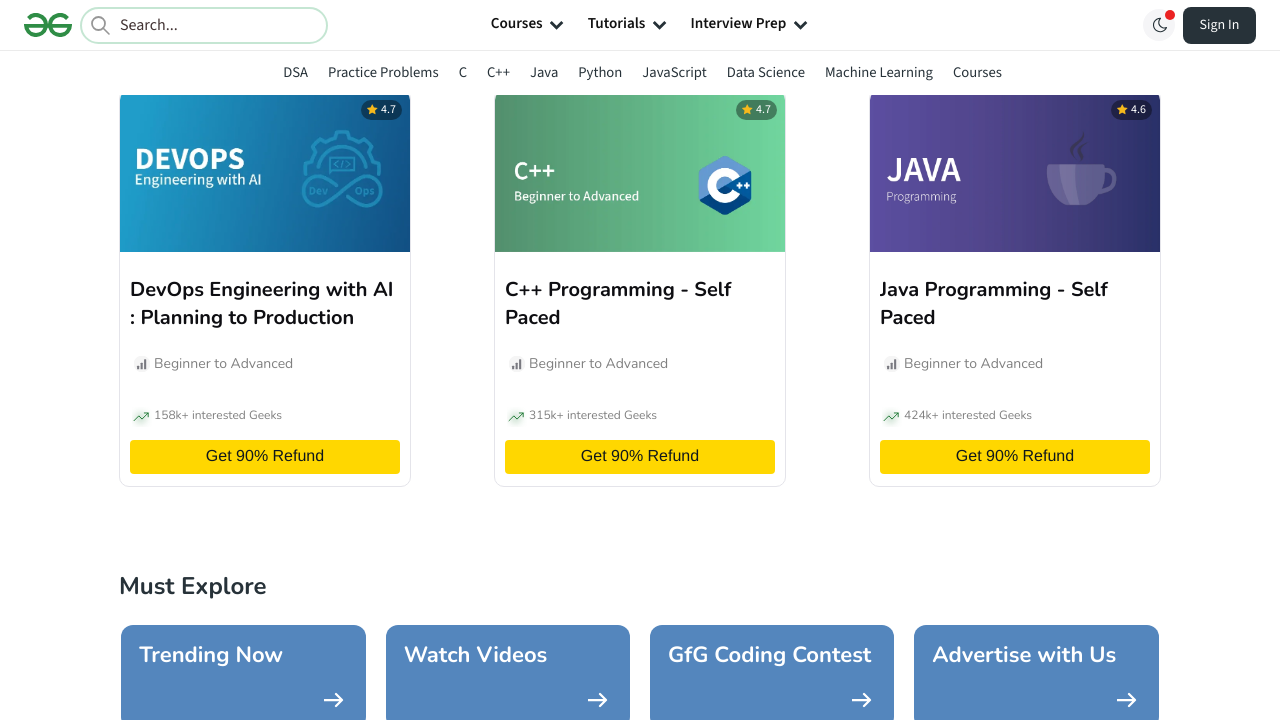

Waited 2000ms for scroll animation to complete
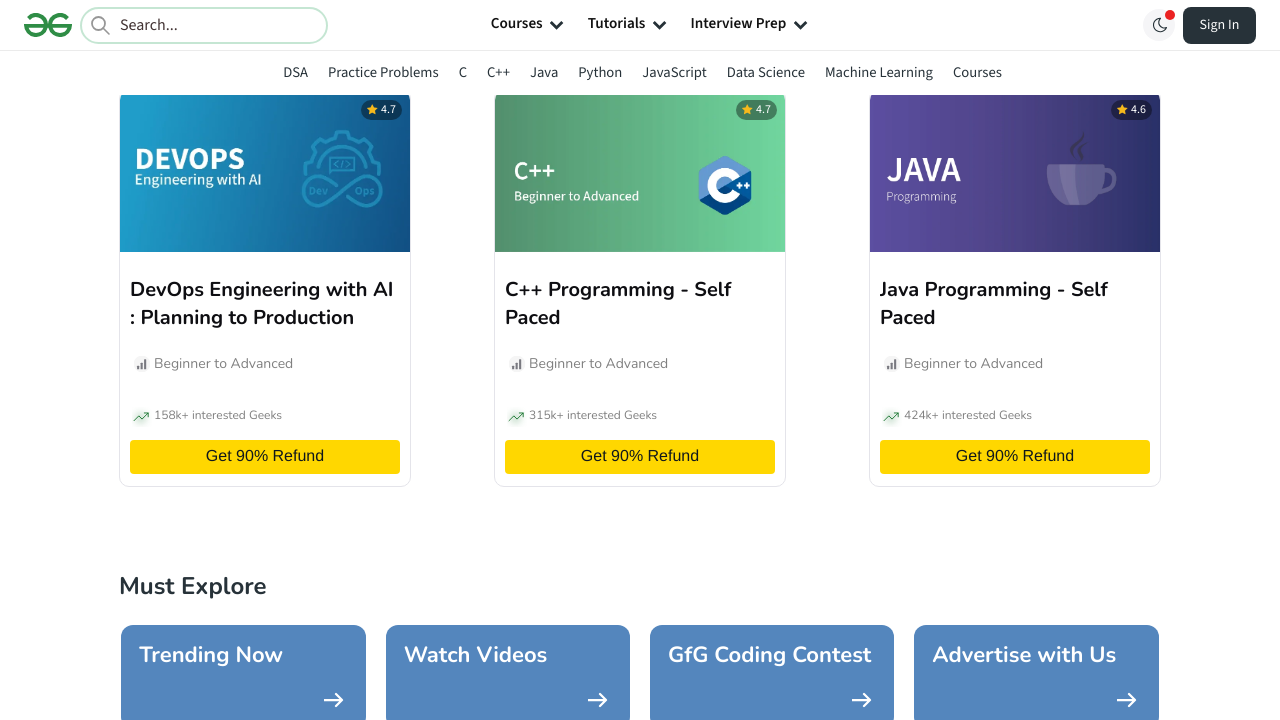

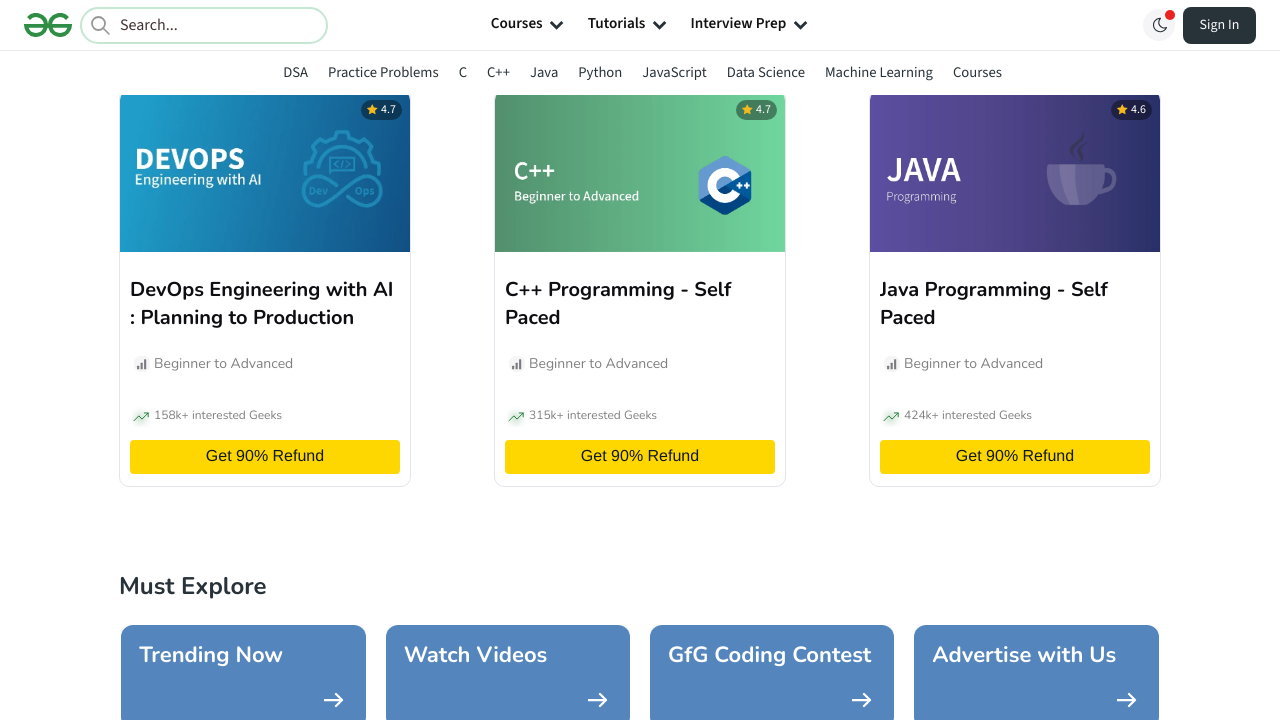